Tests a JavaScript prompt dialog by entering text into the prompt and verifying the entered text is displayed in the result.

Starting URL: https://automationfc.github.io/basic-form/index.html

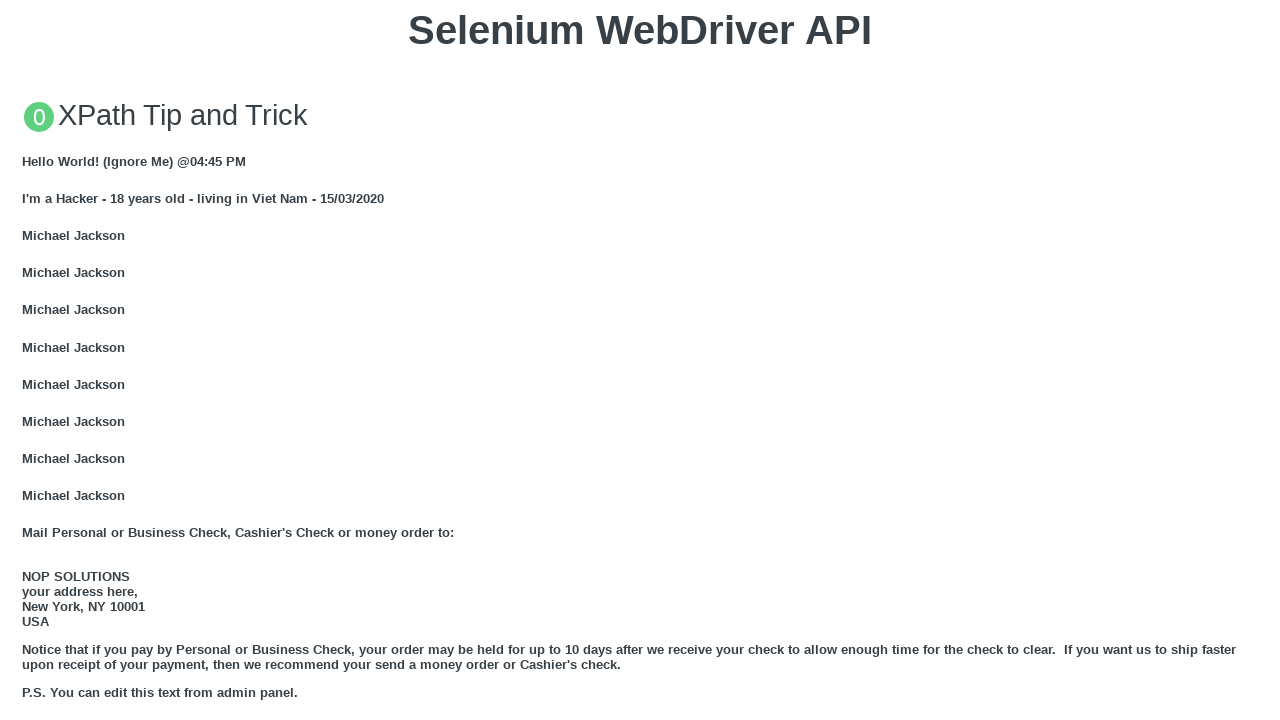

Registered dialog handler to accept prompt with text 'Alert Prompt'
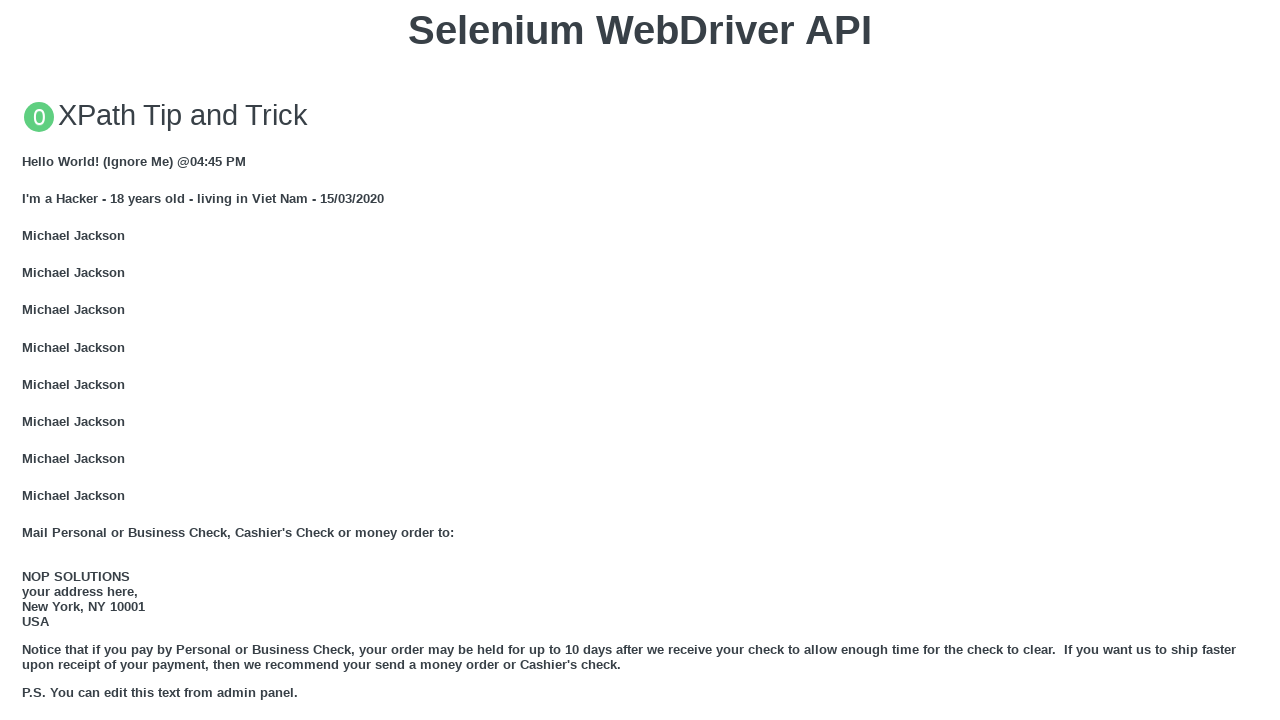

Clicked button to trigger JavaScript prompt dialog at (640, 360) on xpath=//button[text()='Click for JS Prompt']
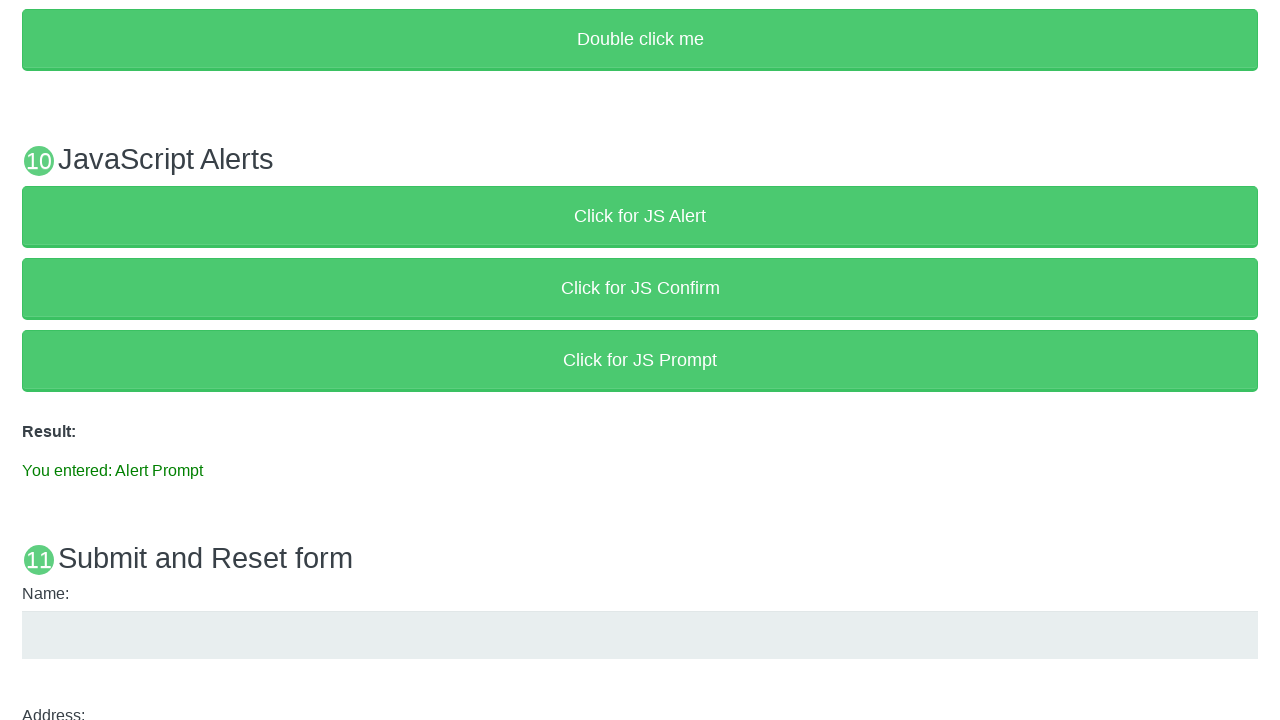

Result paragraph element appeared on page
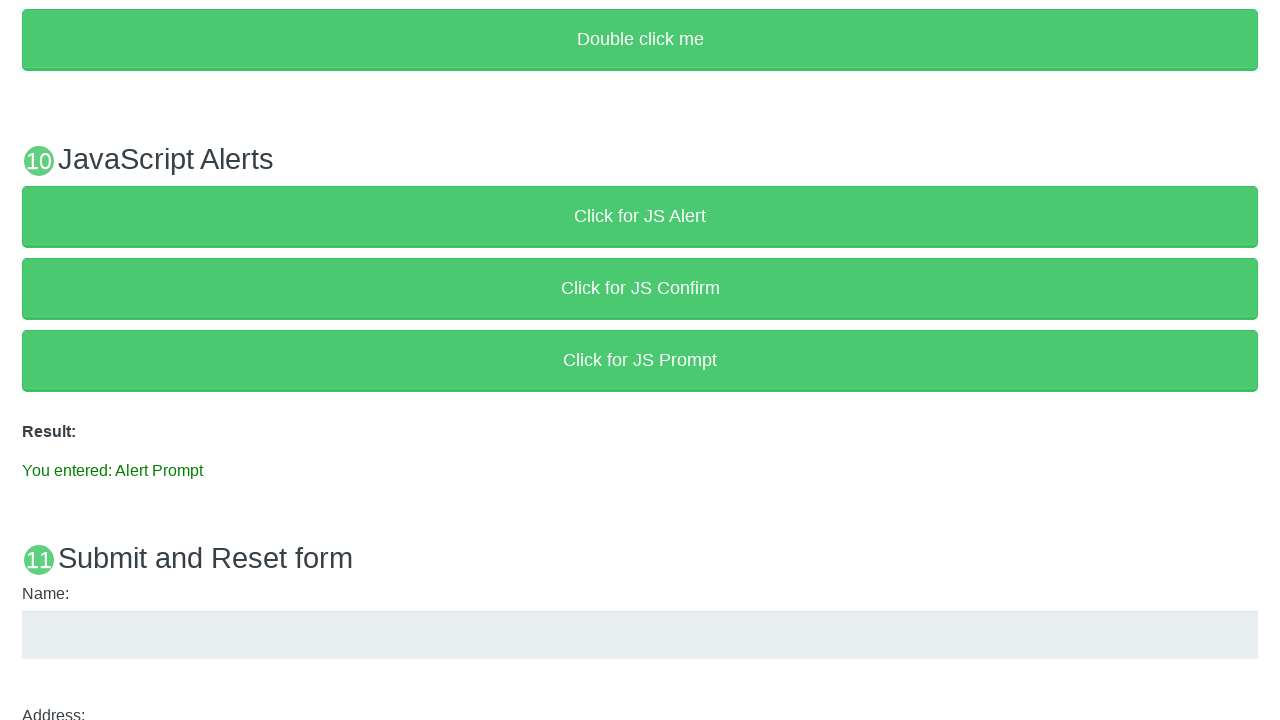

Verified result text displays 'You entered: Alert Prompt'
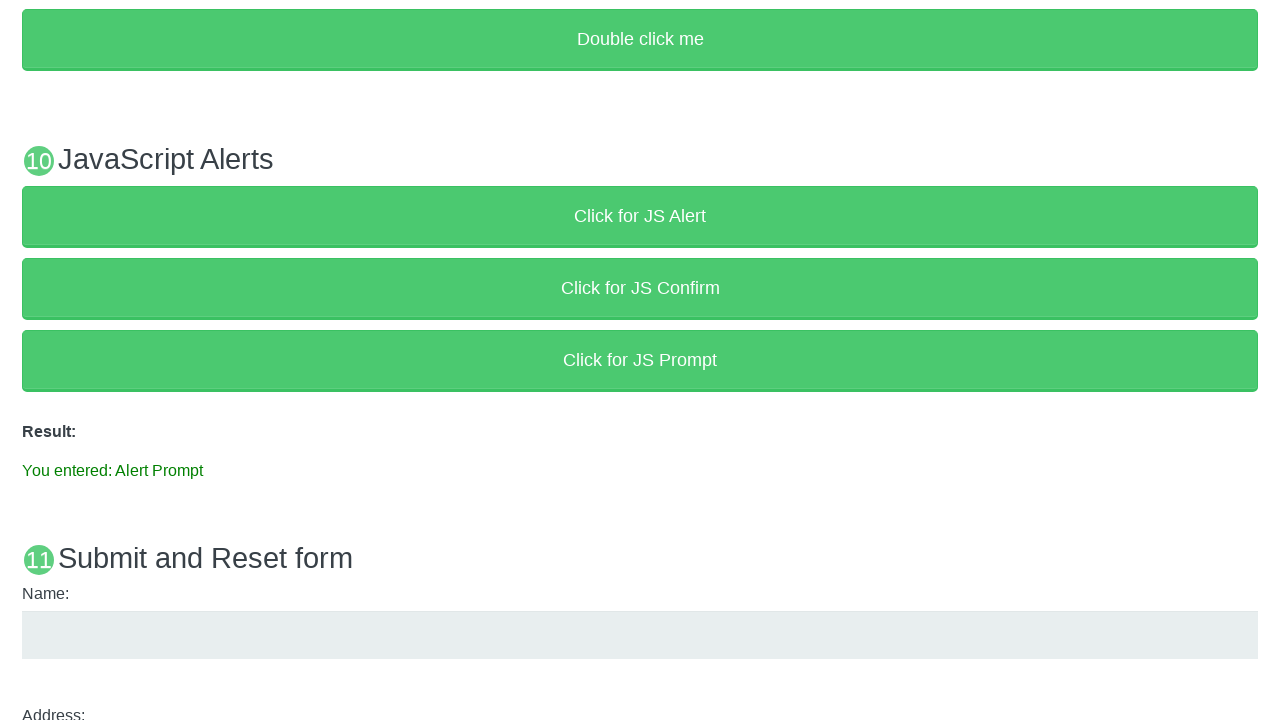

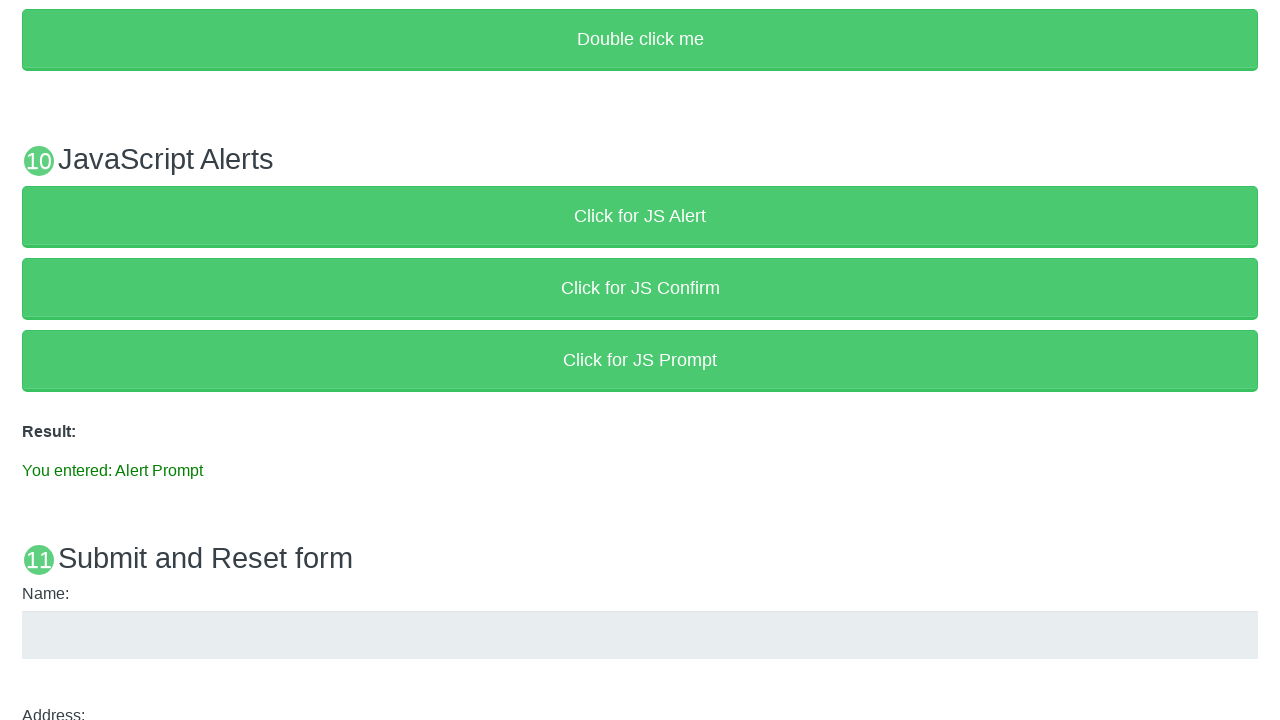